Tests that entering a number below 50 displays the correct error message "Number is too small"

Starting URL: https://kristinek.github.io/site/tasks/enter_a_number

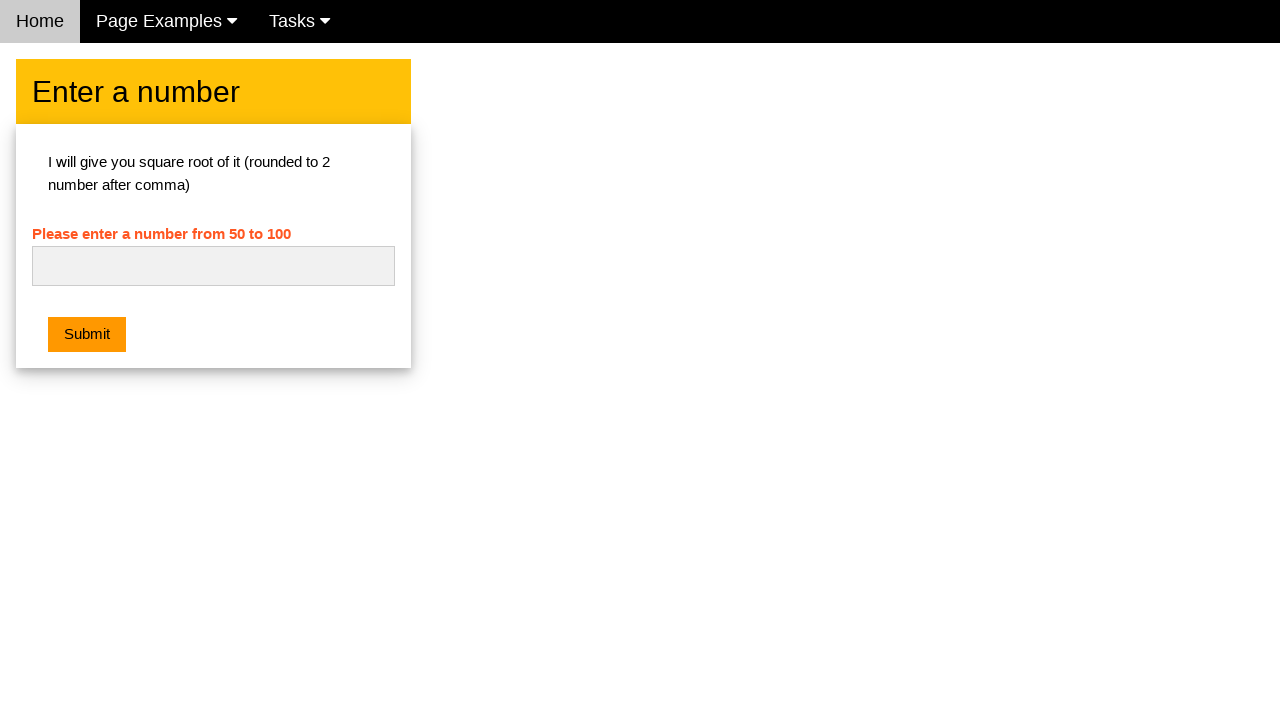

Navigated to the number entry task page
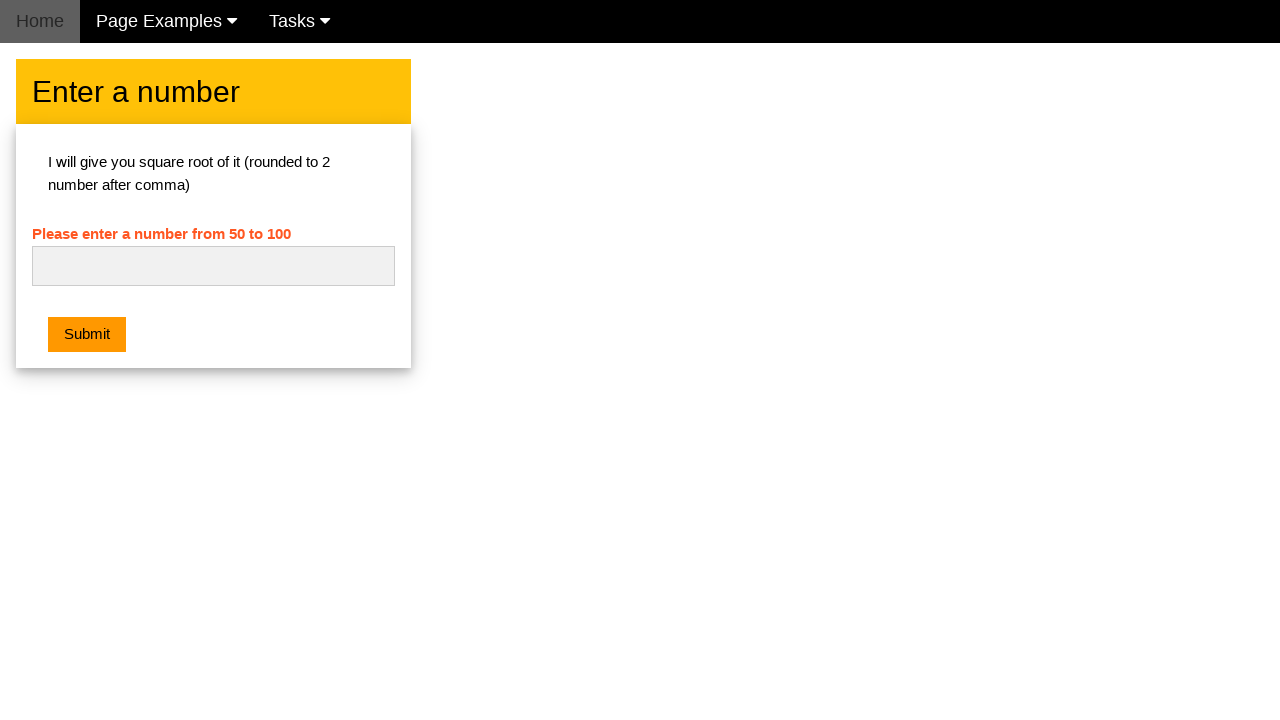

Filled number input with value '30' which is below the minimum of 50 on #numb
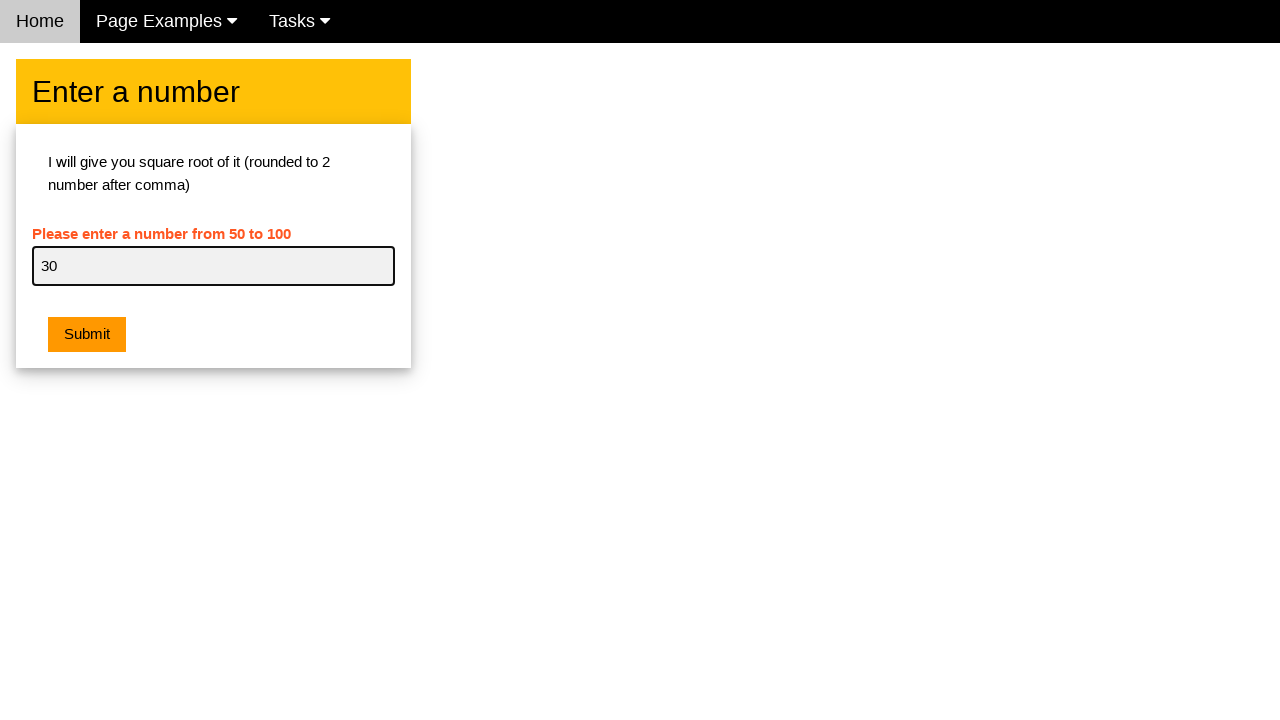

Clicked submit button to validate the entered number at (87, 335) on .w3-btn
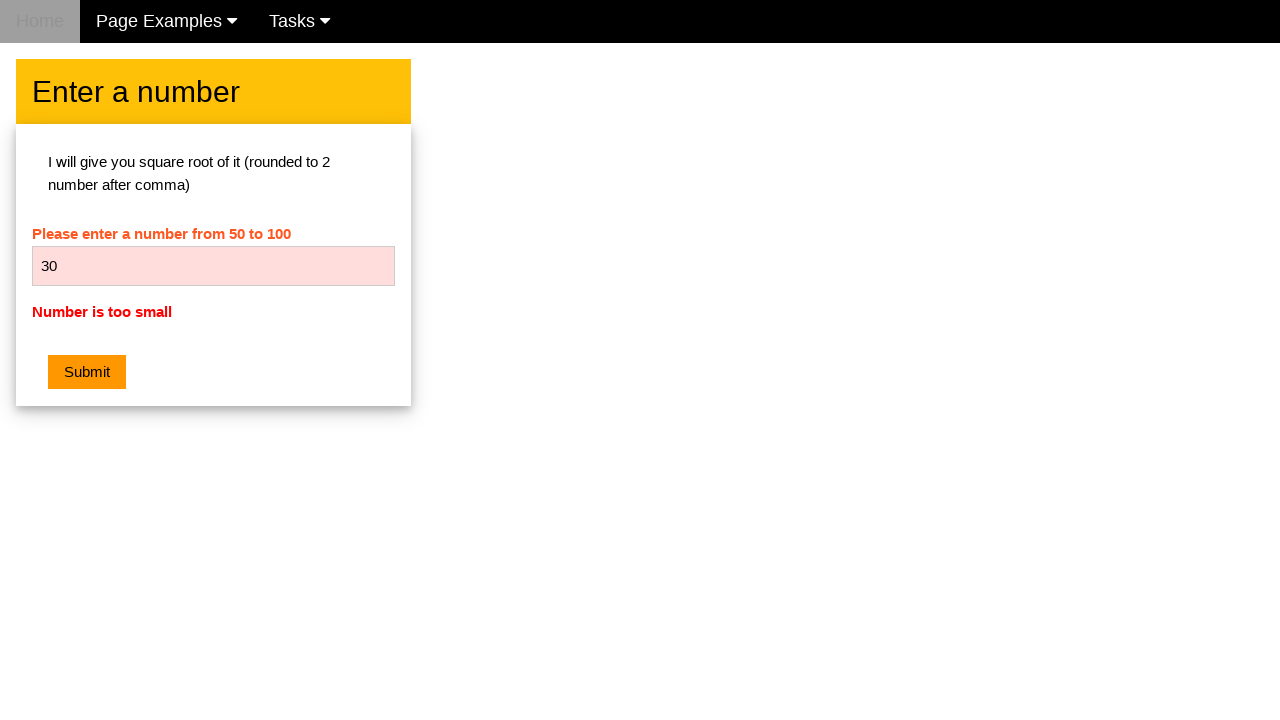

Located the error message element
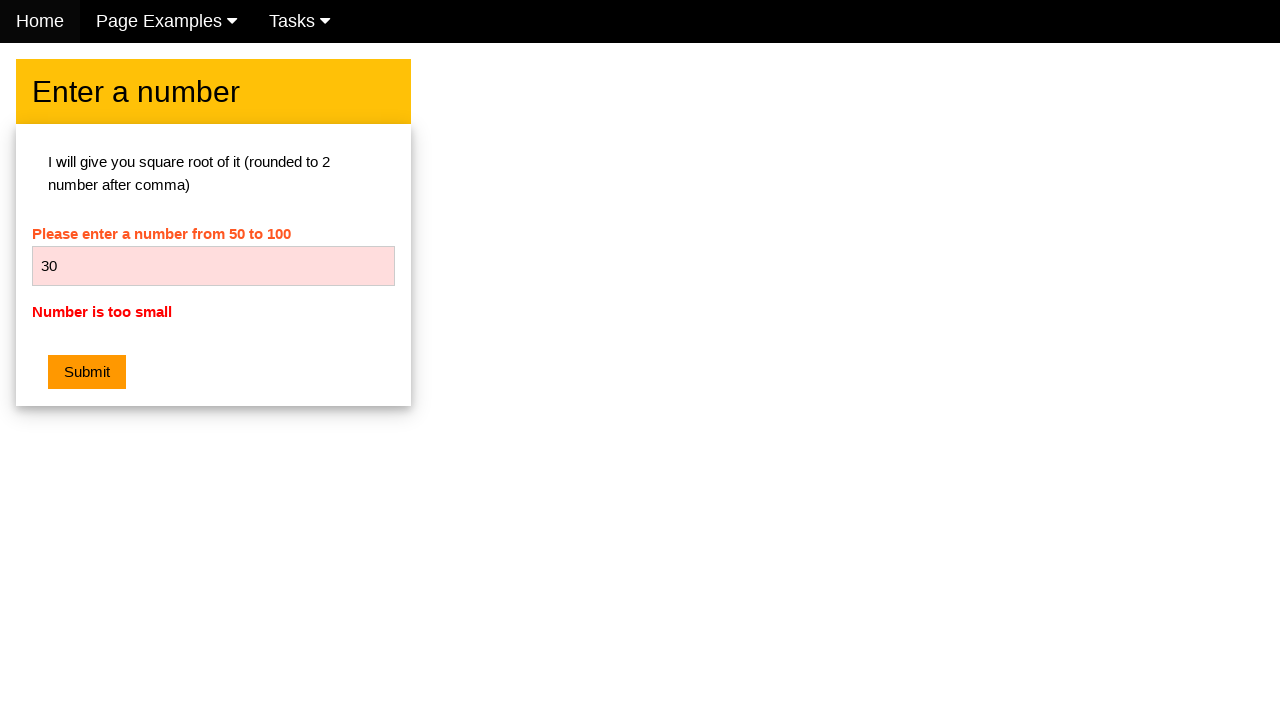

Verified error message displays 'Number is too small'
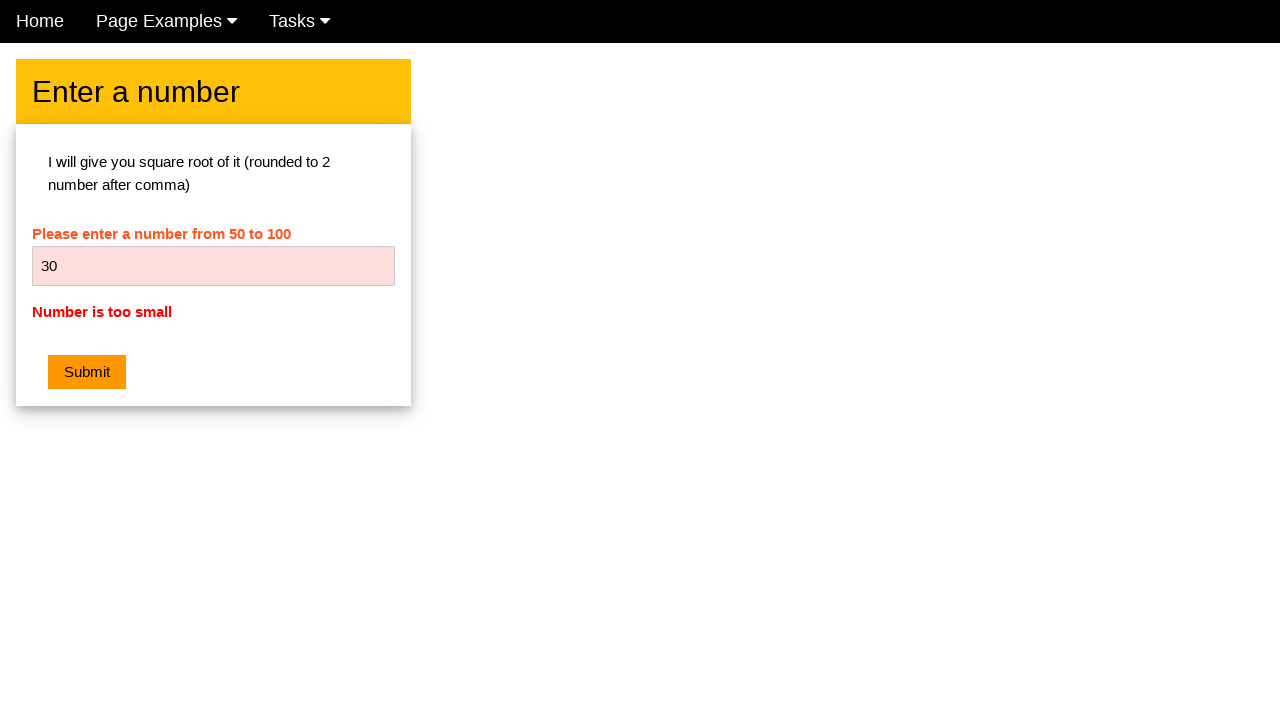

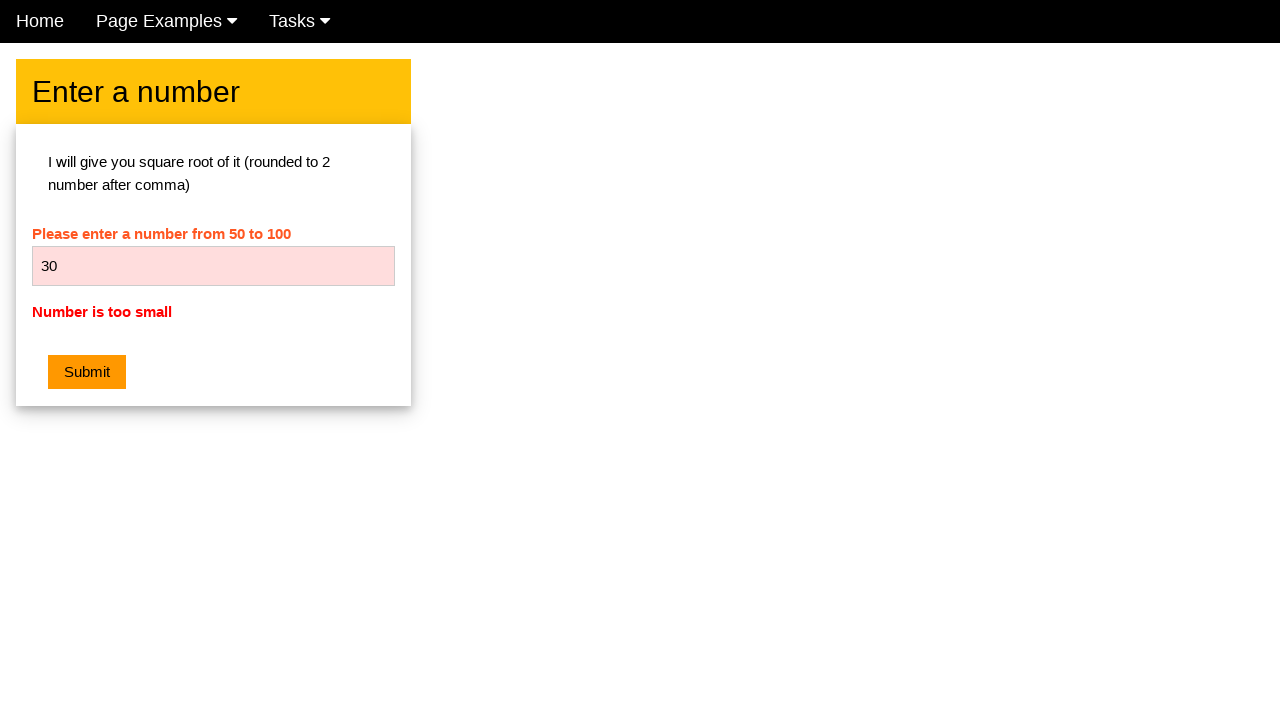